Simple test that navigates to Flipkart homepage and verifies the page loads

Starting URL: https://www.flipkart.com/

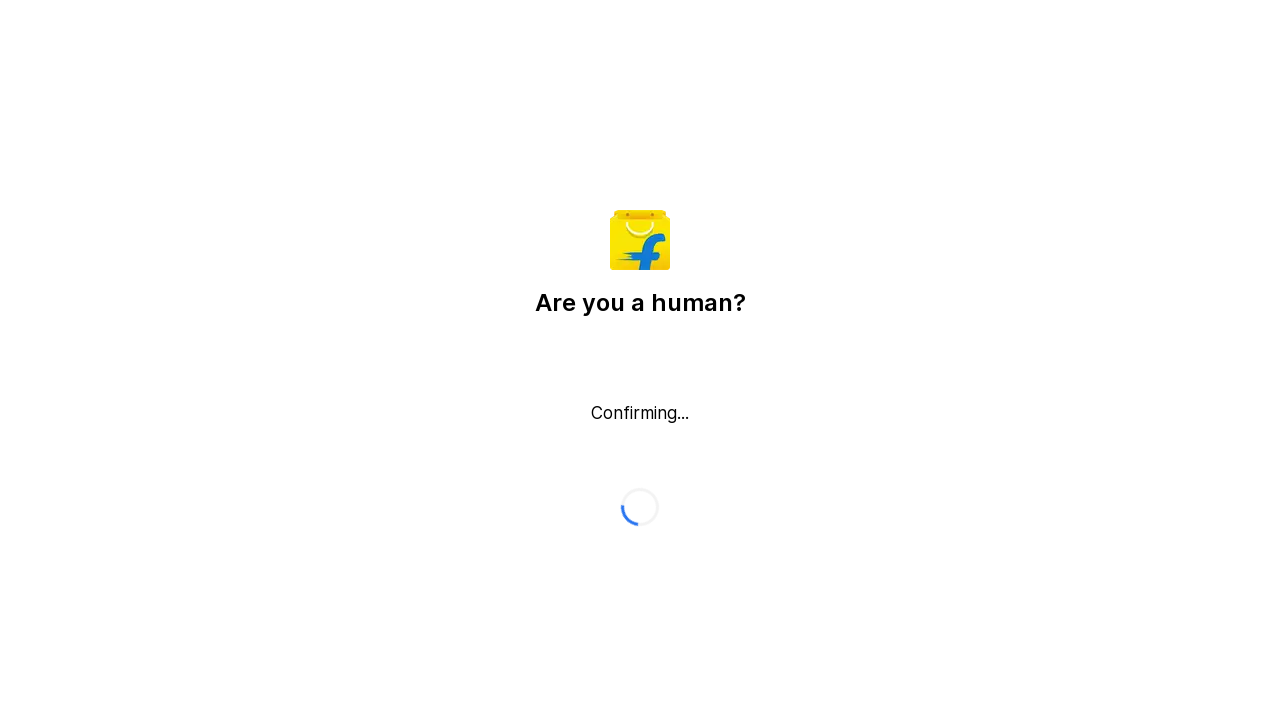

Waited for page to reach domcontentloaded state
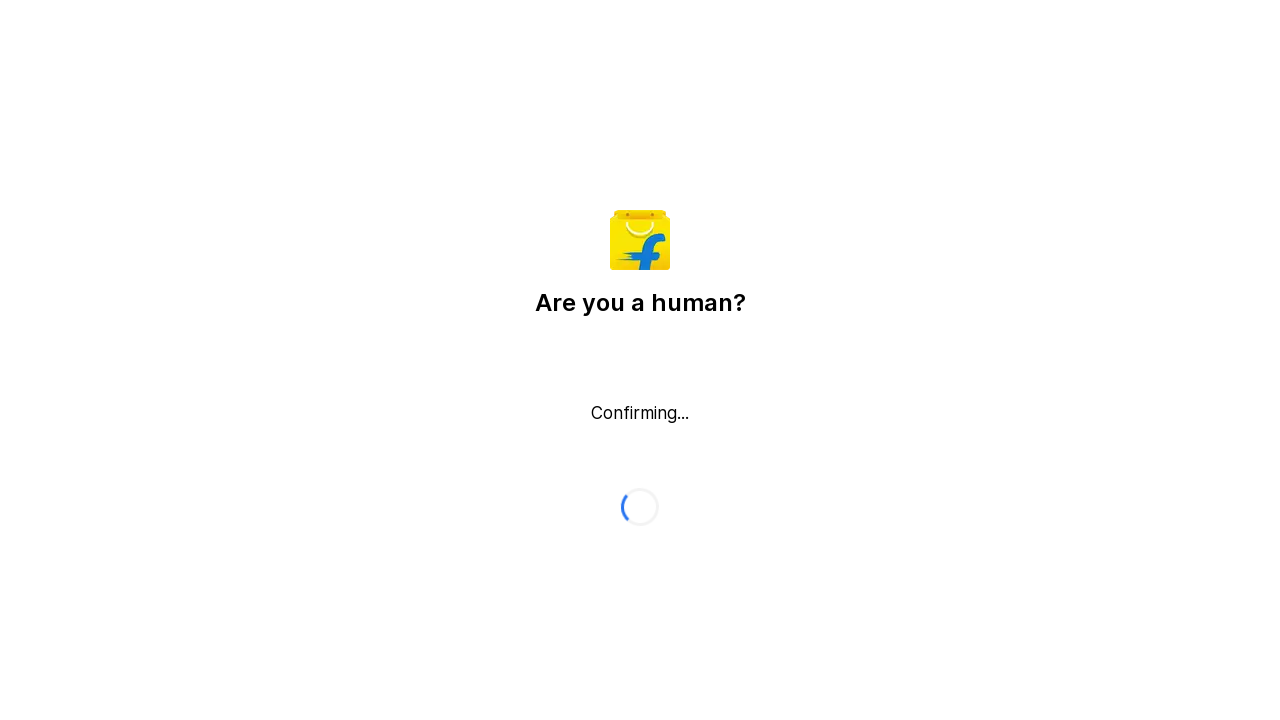

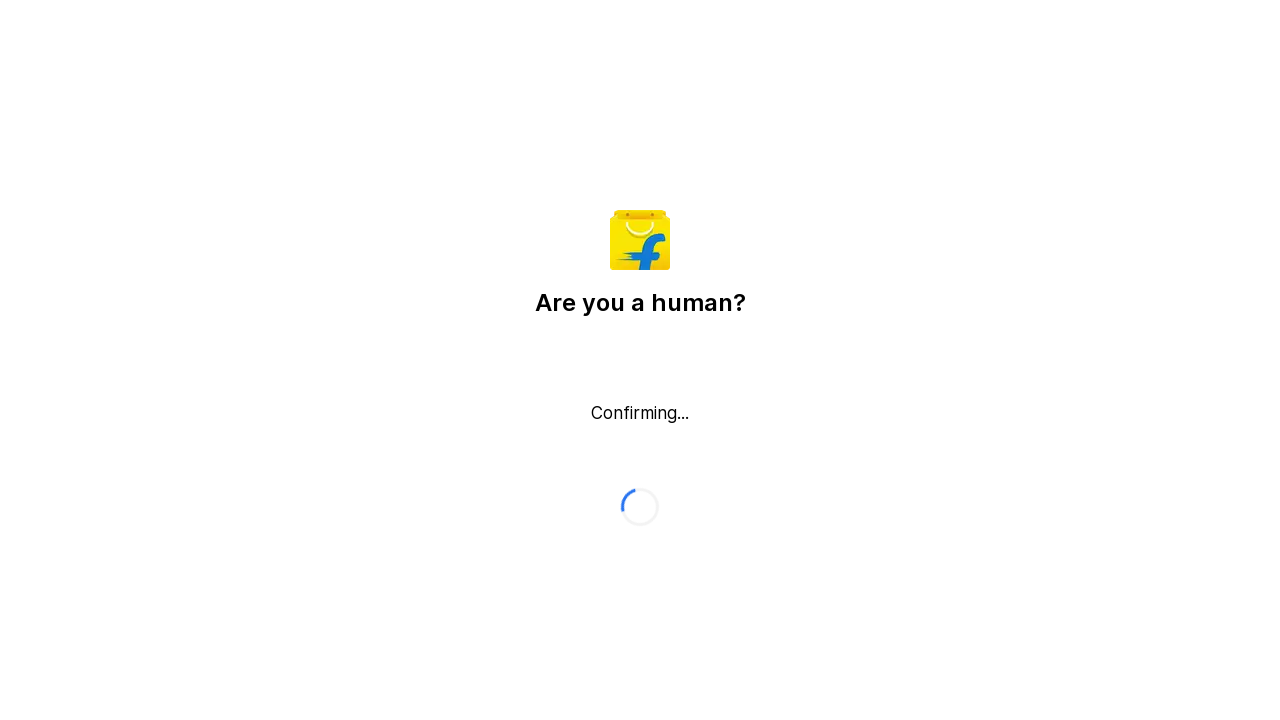